Tests radio button selection functionality on the DemoQA website by clicking radio buttons and interacting with the form

Starting URL: https://demoqa.com/radio-button

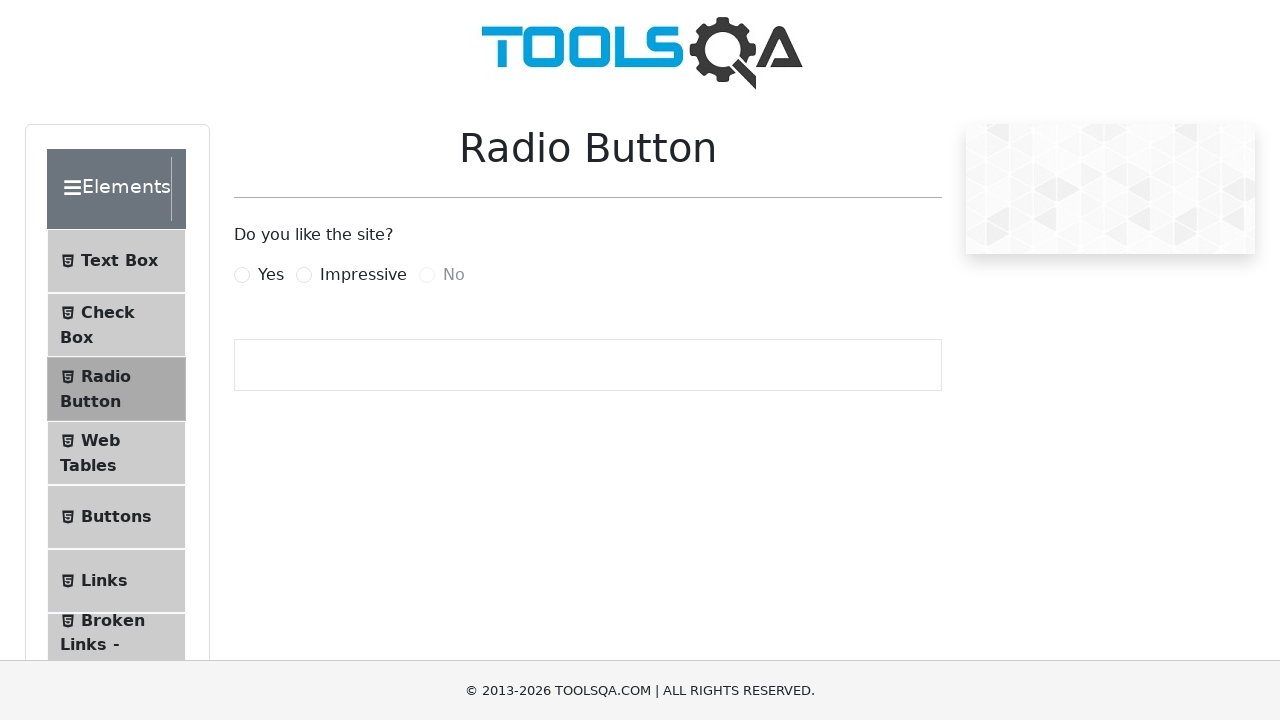

Scrolled down 300px to view radio buttons
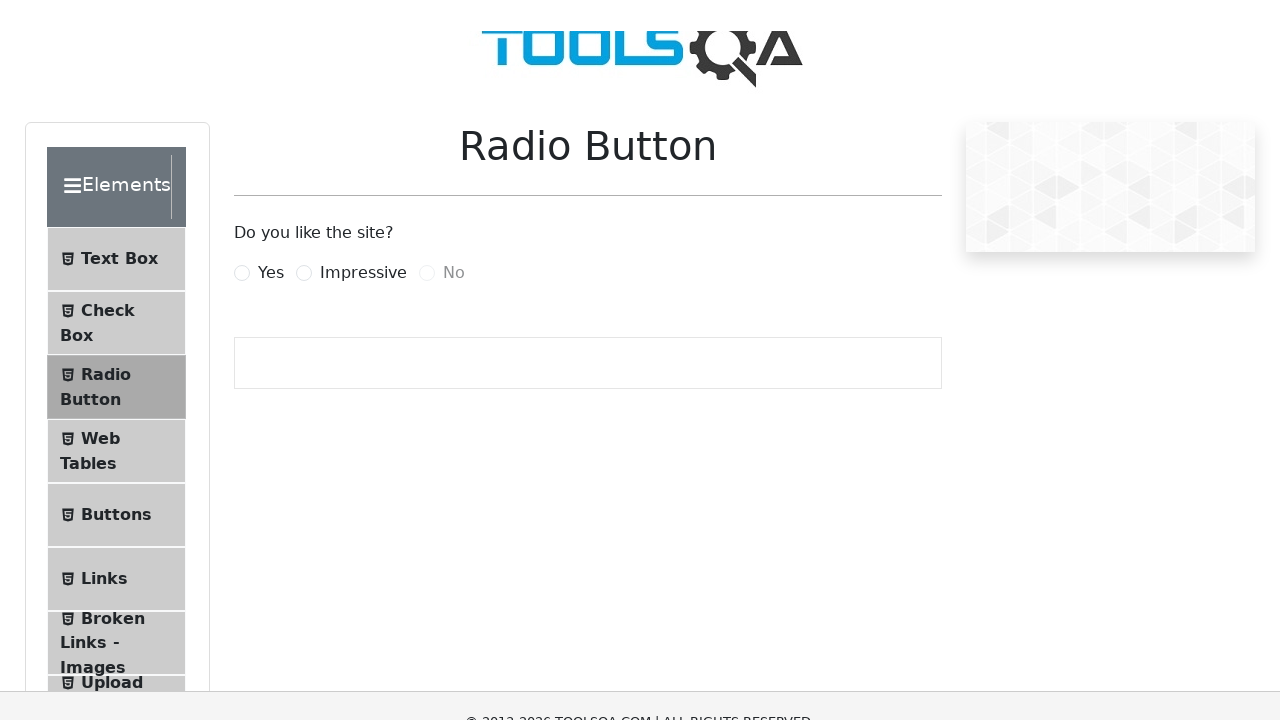

Clicked 'Yes' radio button at (271, 275) on label[for='yesRadio']
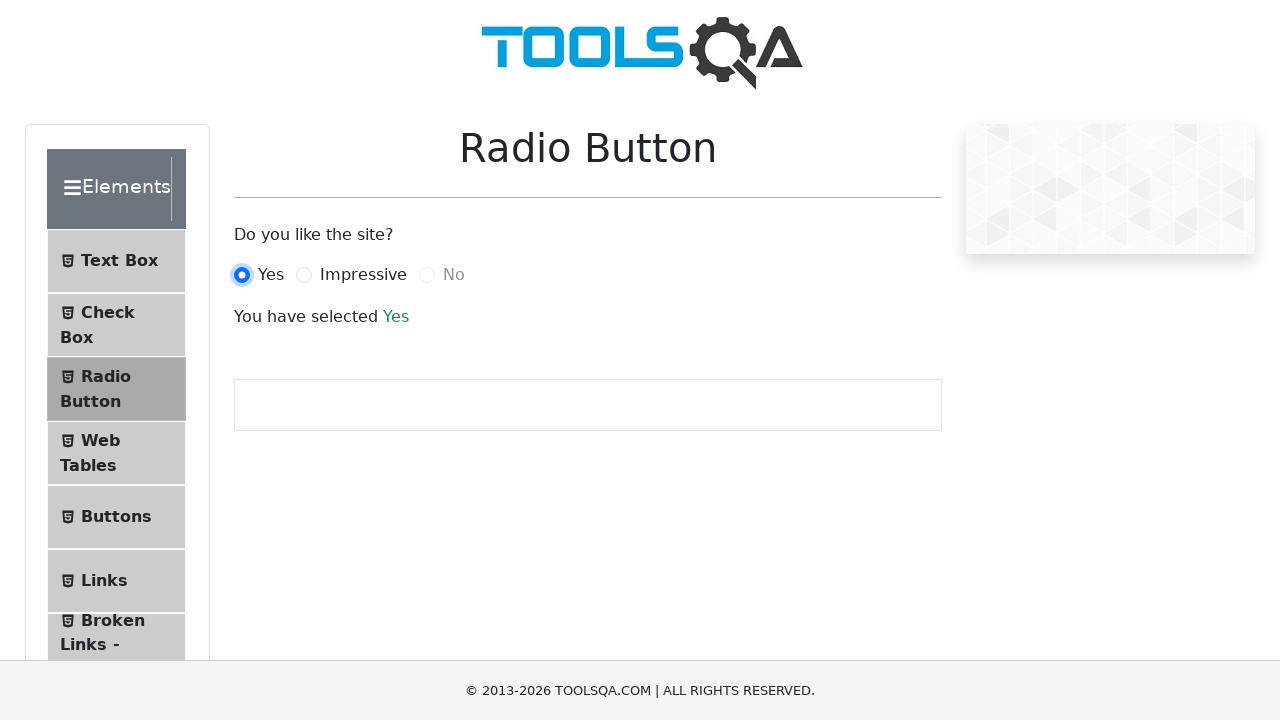

Verified radio button group is present on the page
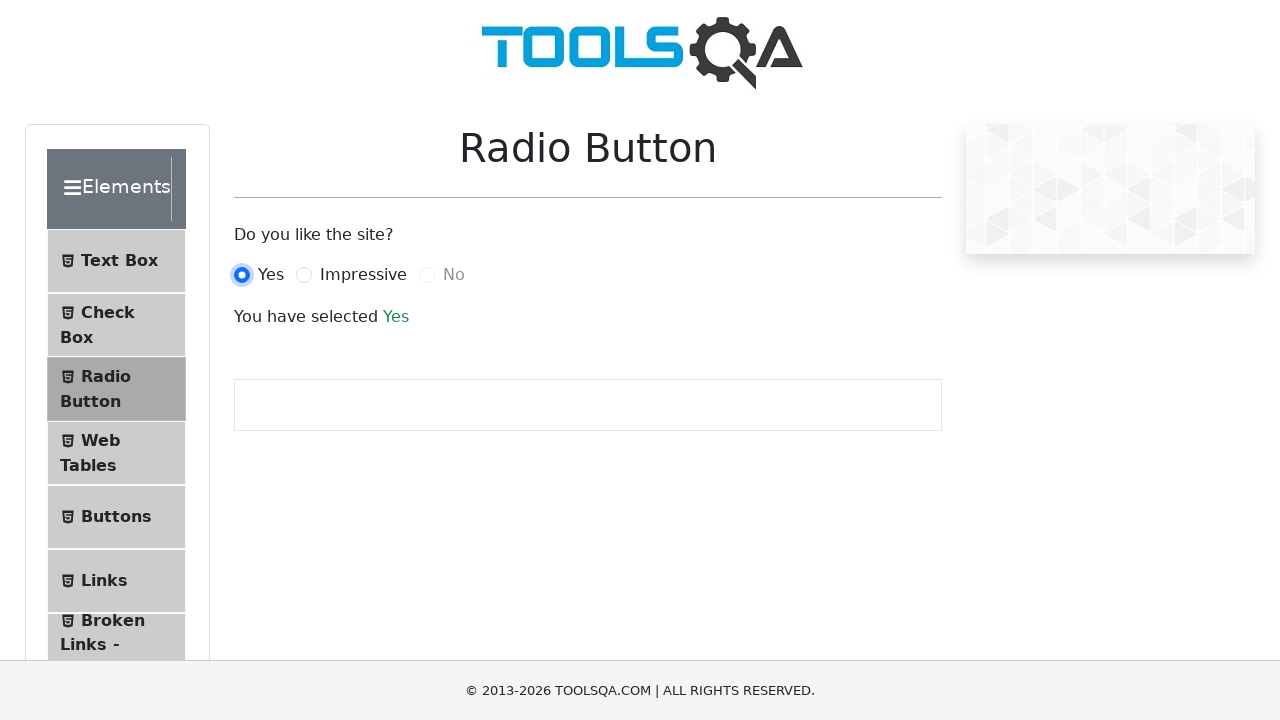

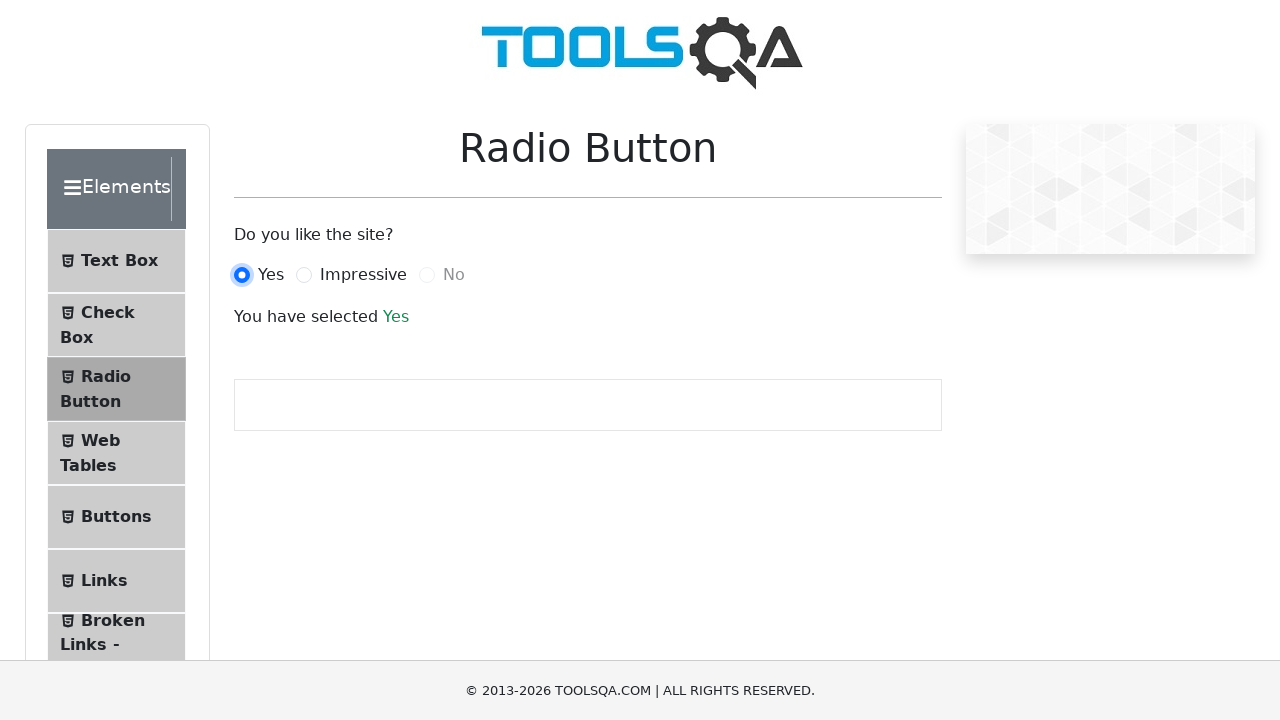